Tests waiting for dynamic text to appear after clicking a button. Clicks the Start button and waits for "Hello World!" text to appear in the finish element.

Starting URL: https://the-internet.herokuapp.com/dynamic_loading/1

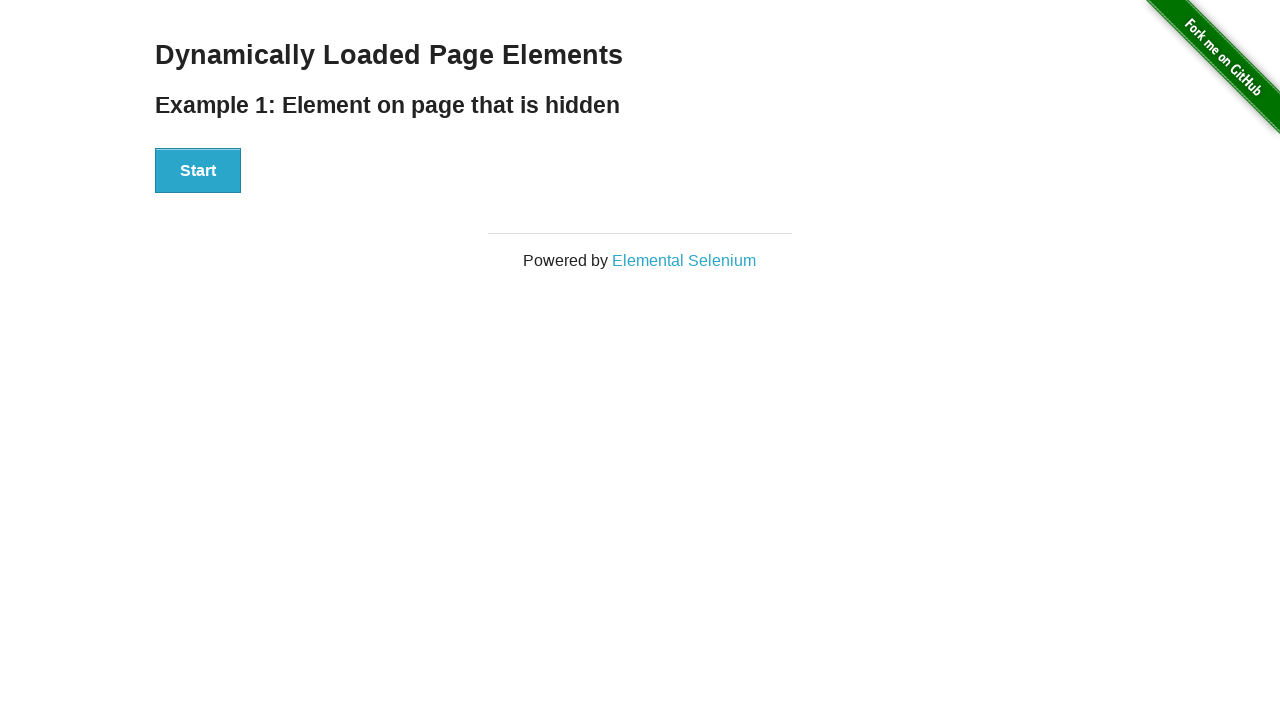

Clicked the Start button at (198, 171) on #start button
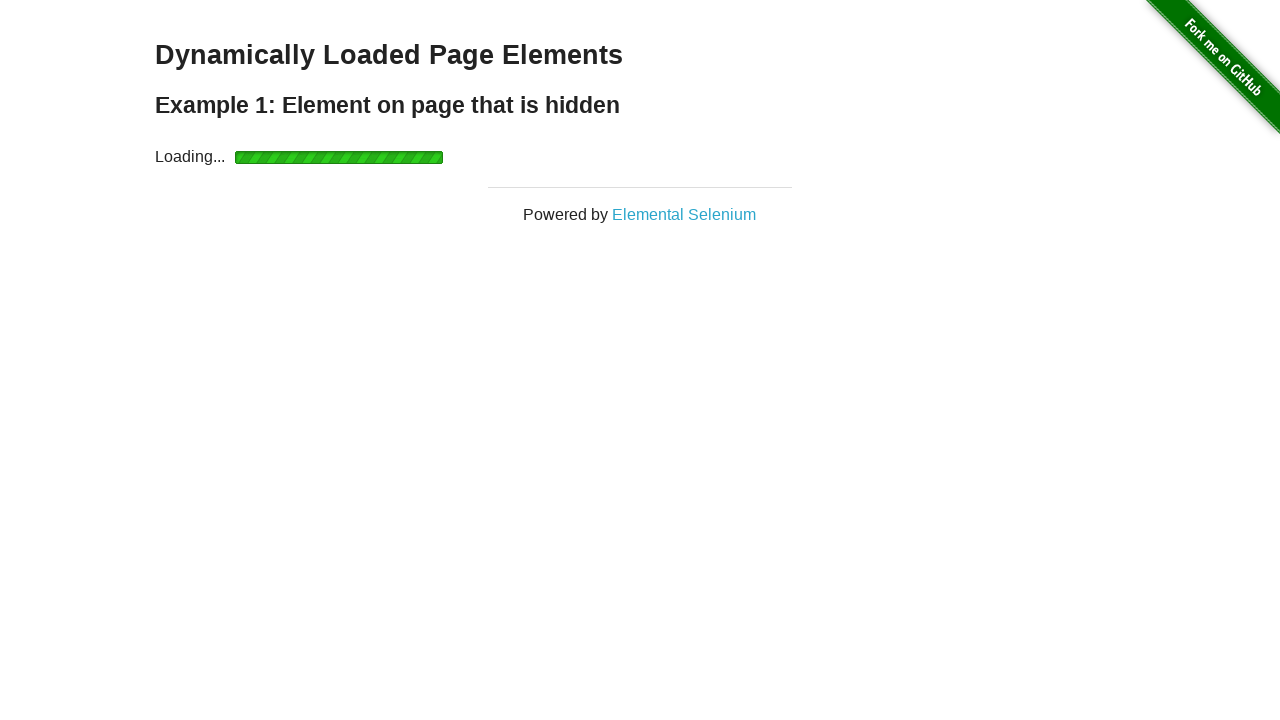

Waited for 'Hello World!' text to appear in finish element
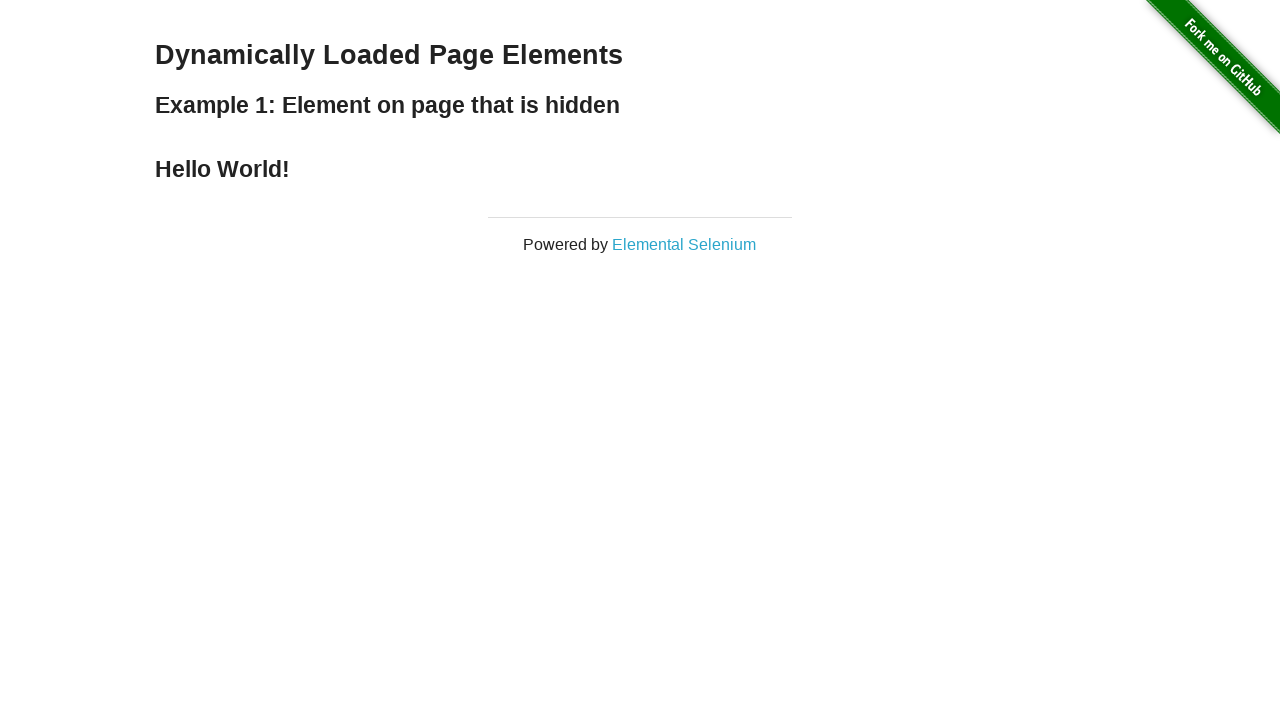

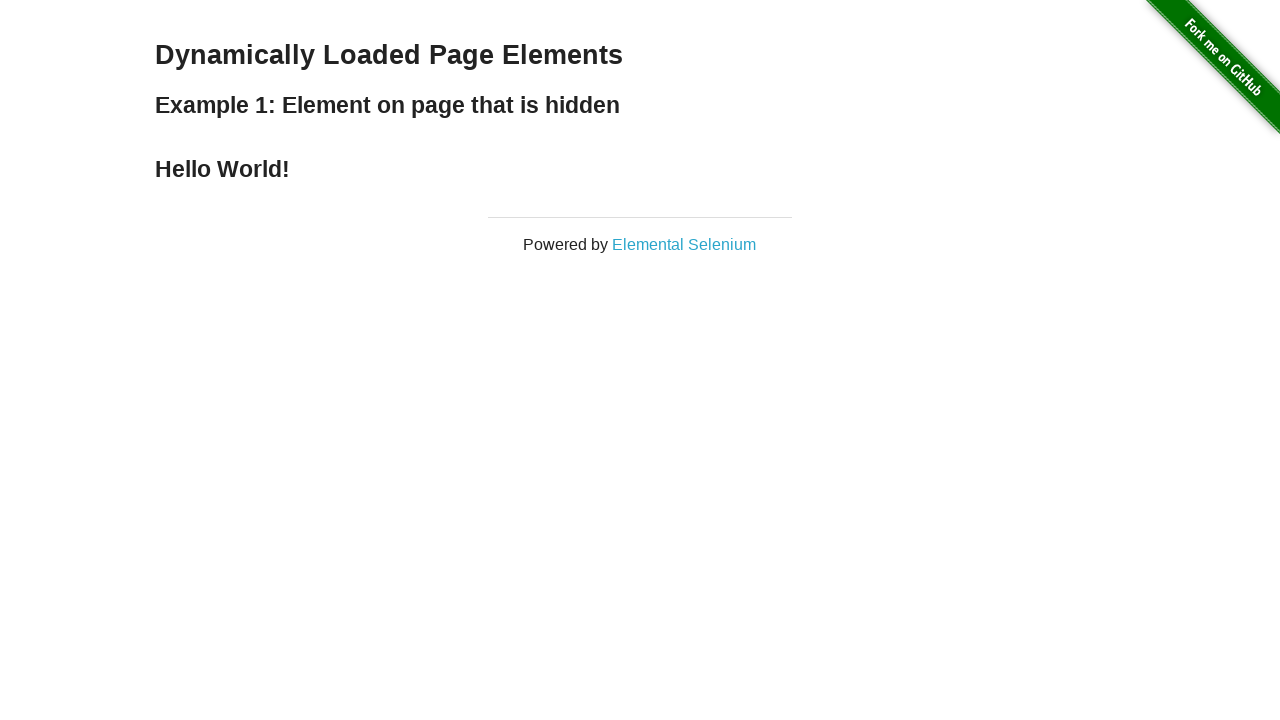